Tests link navigation by clicking on a link containing the partial text "Conta" on the Duotech website

Starting URL: https://www.duotech.io/

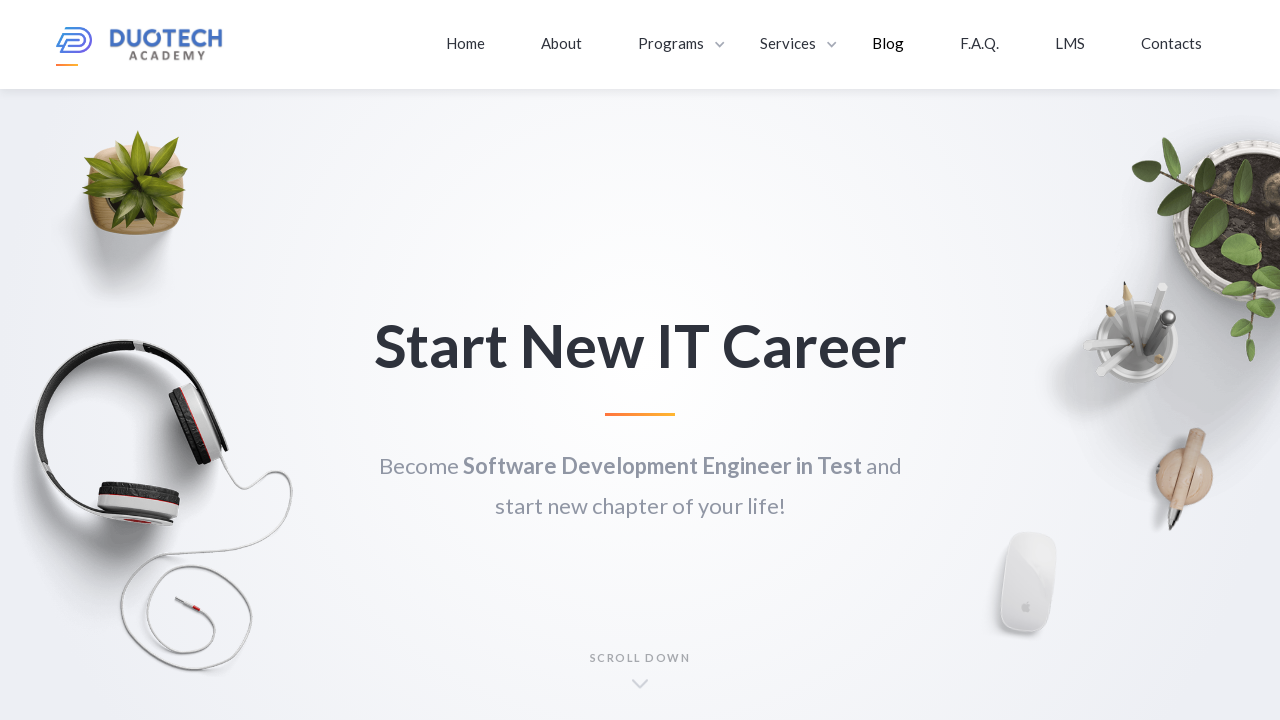

Navigated to Duotech website
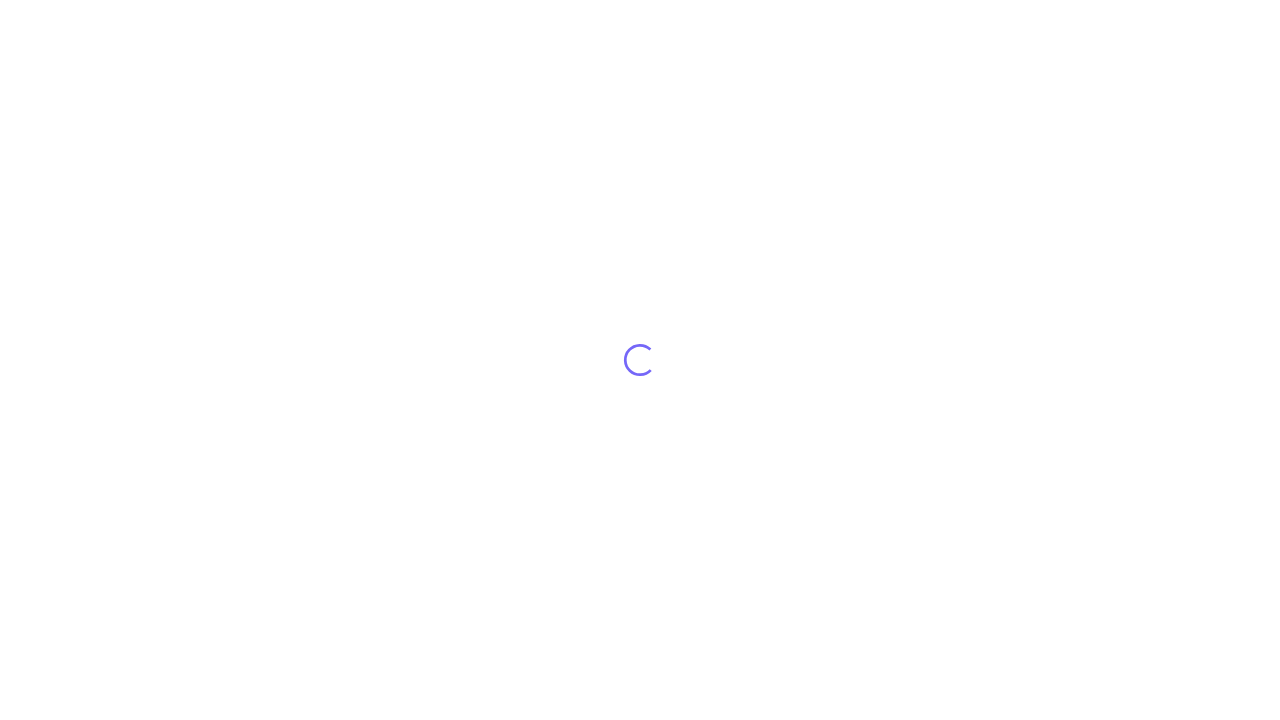

Clicked on link containing partial text 'Conta' at (1172, 43) on a:has-text('Conta')
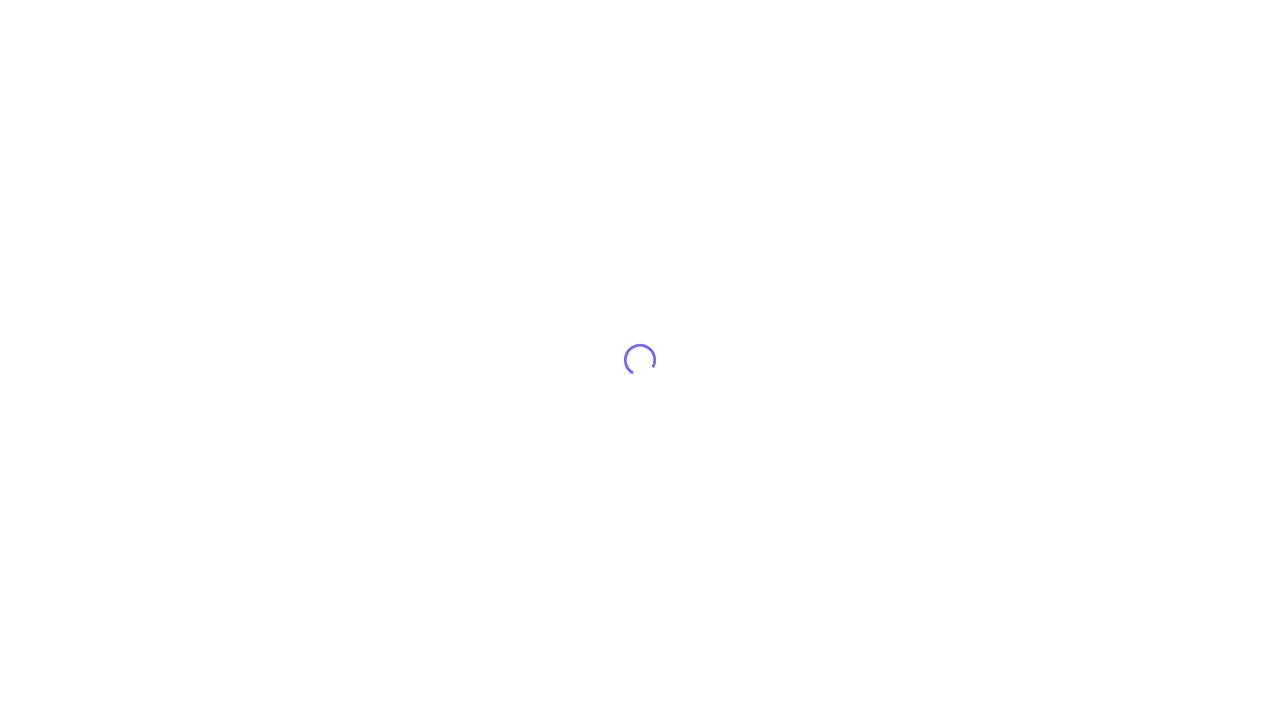

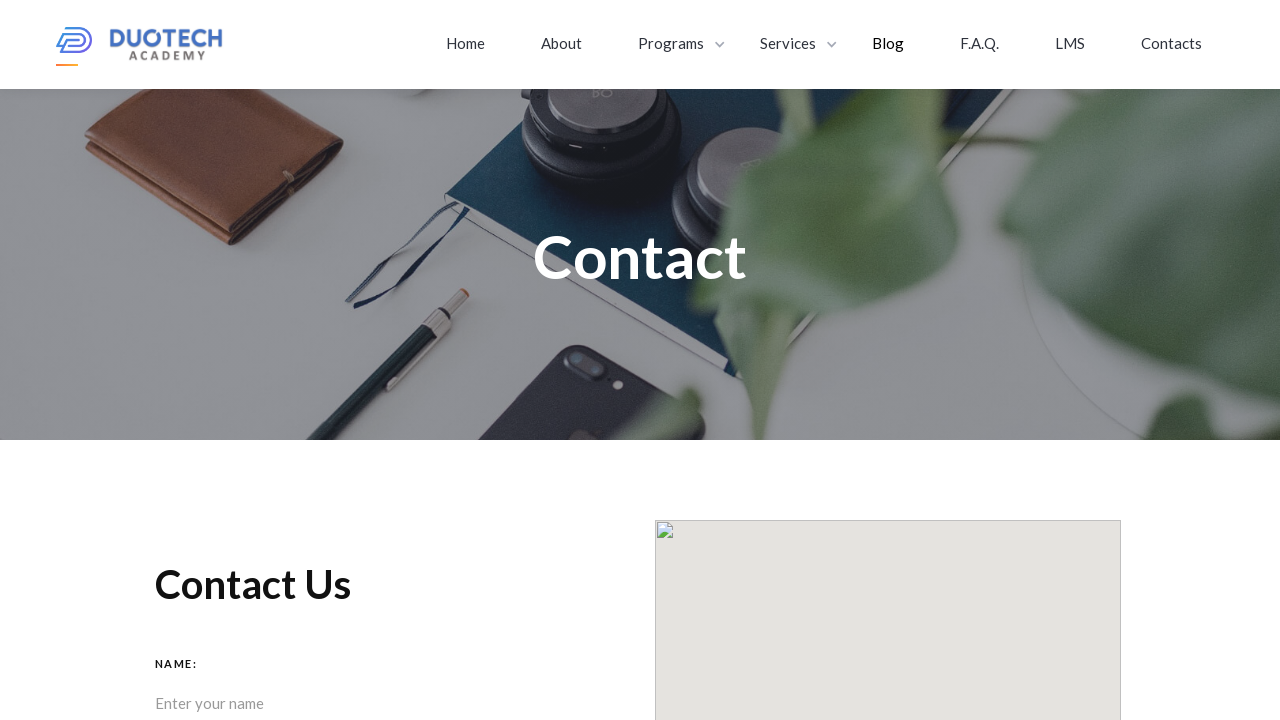